Tests simple alert functionality by triggering an alert and accepting it

Starting URL: https://training-support.net/webelements/alerts

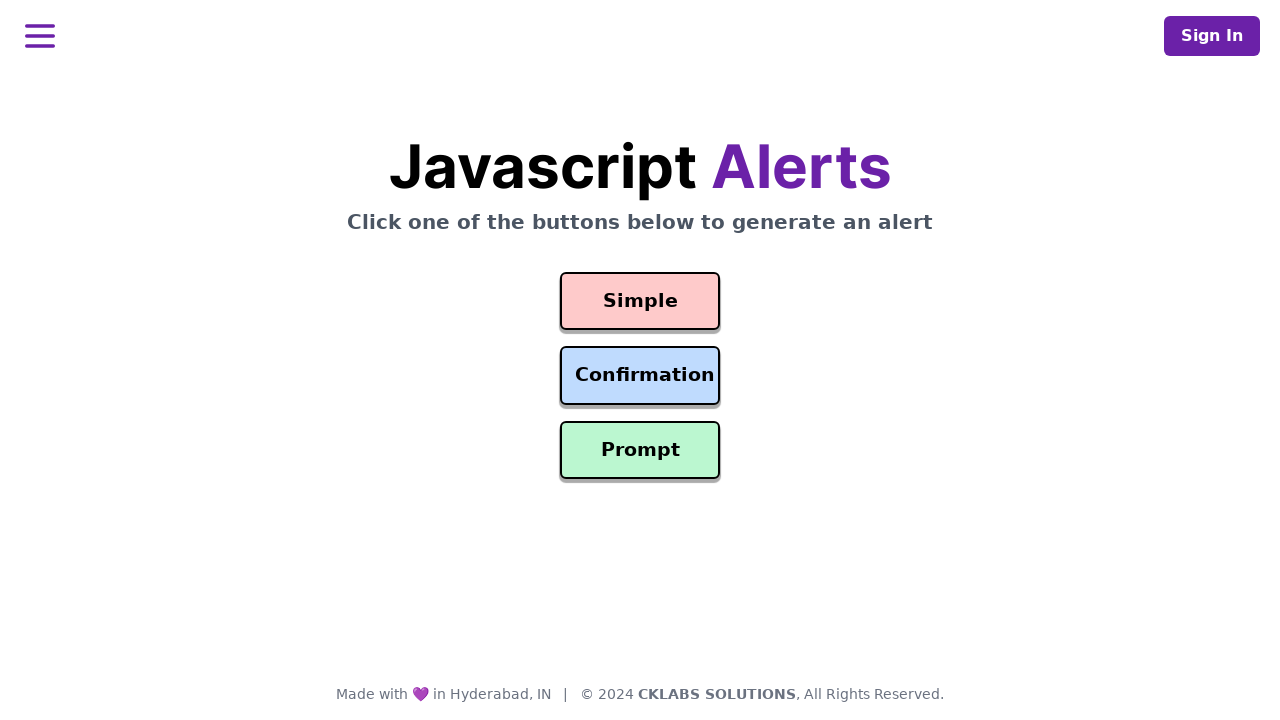

Clicked the simple alert button at (640, 301) on #simple
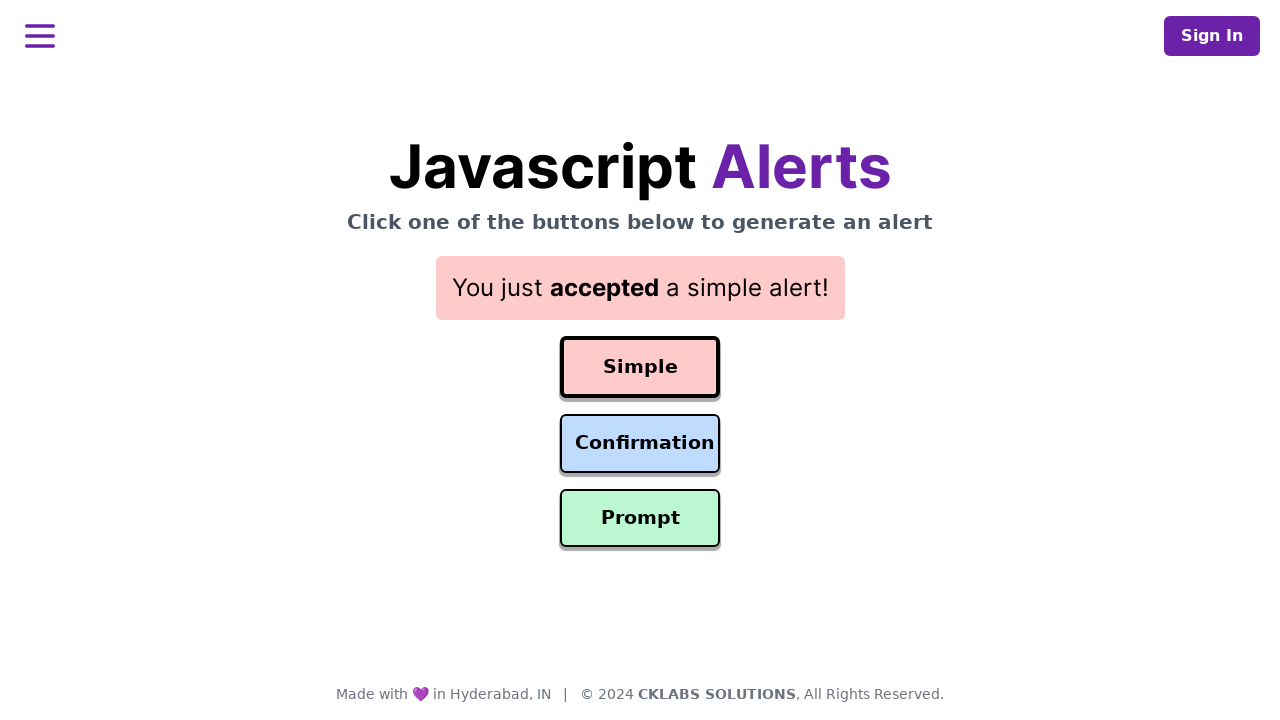

Set up dialog handler to accept alerts
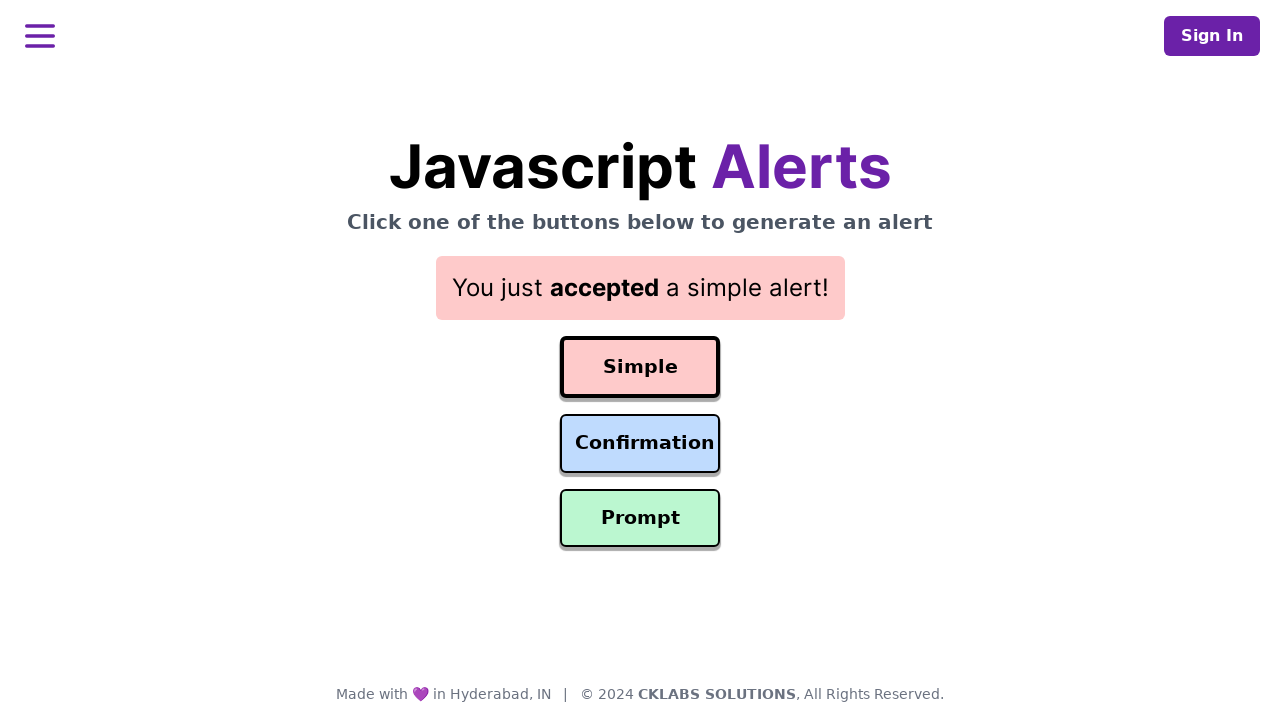

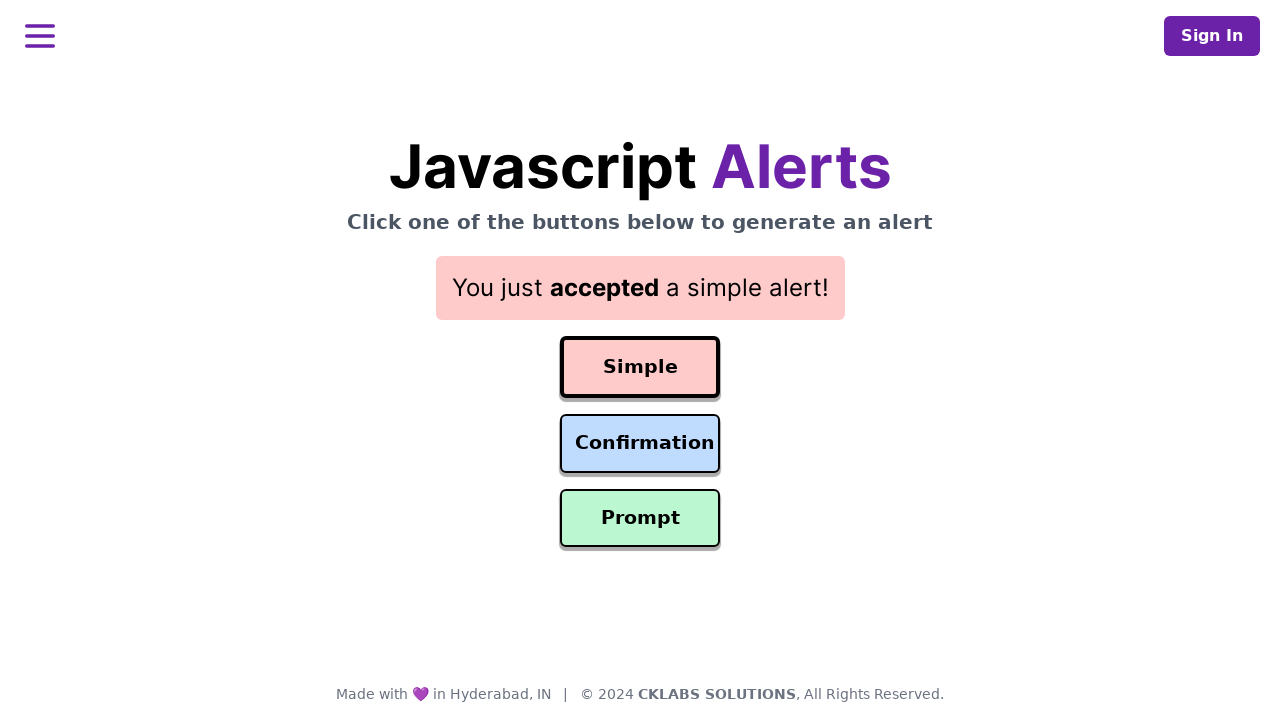